Tests the Rooms button functionality by hovering over it to check color change and clicking to verify navigation to the rooms page

Starting URL: https://ancabota09.wixsite.com/intern

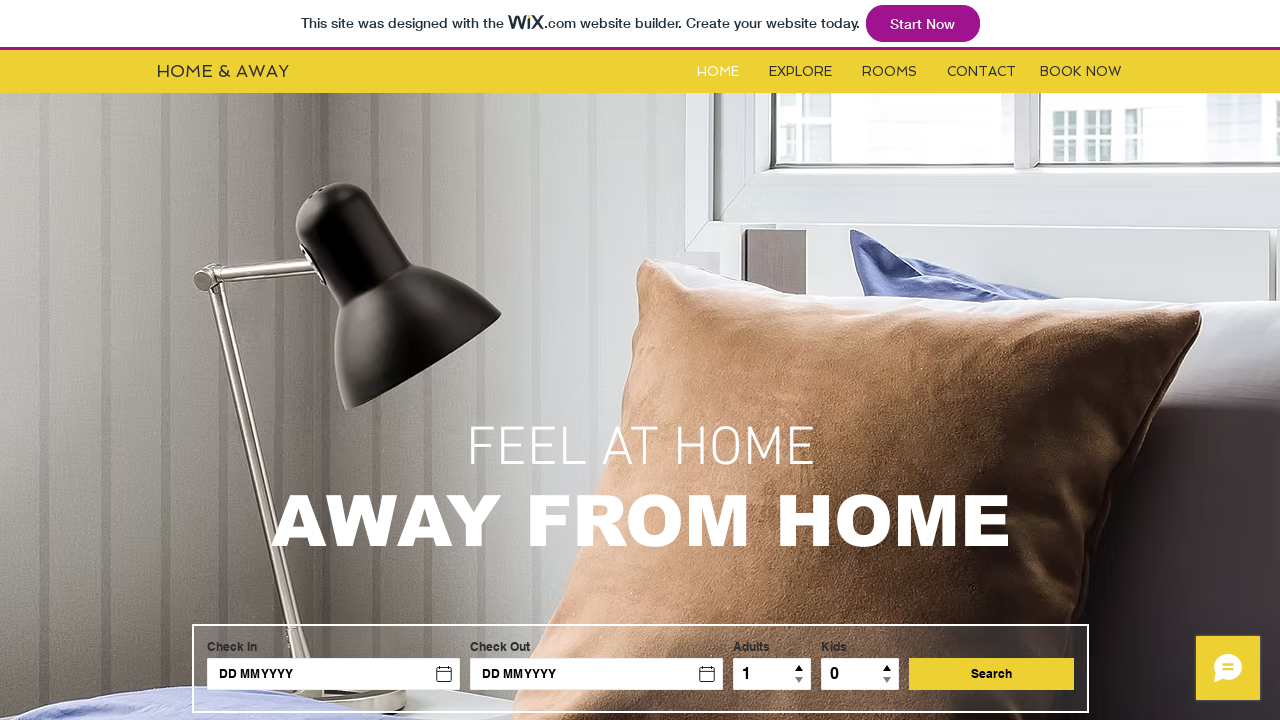

Located the Rooms button element
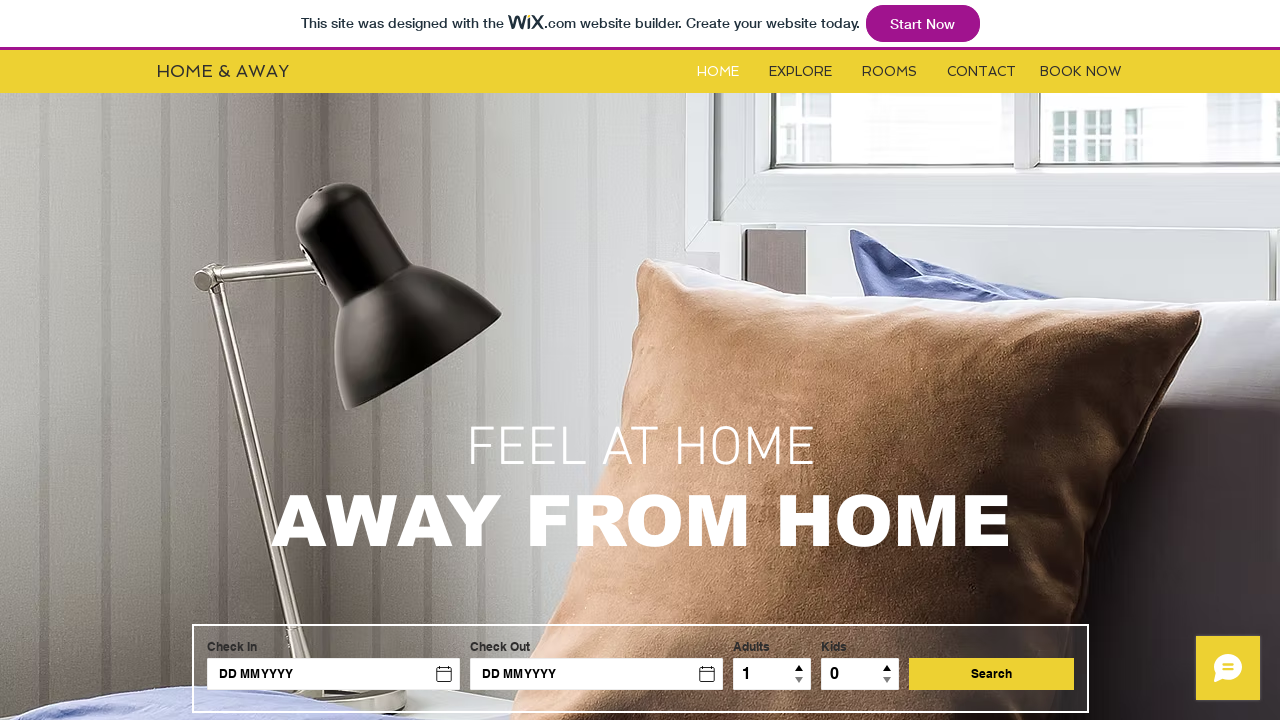

Hovered over the Rooms button to trigger hover effect at (890, 72) on #i6kl732v2label
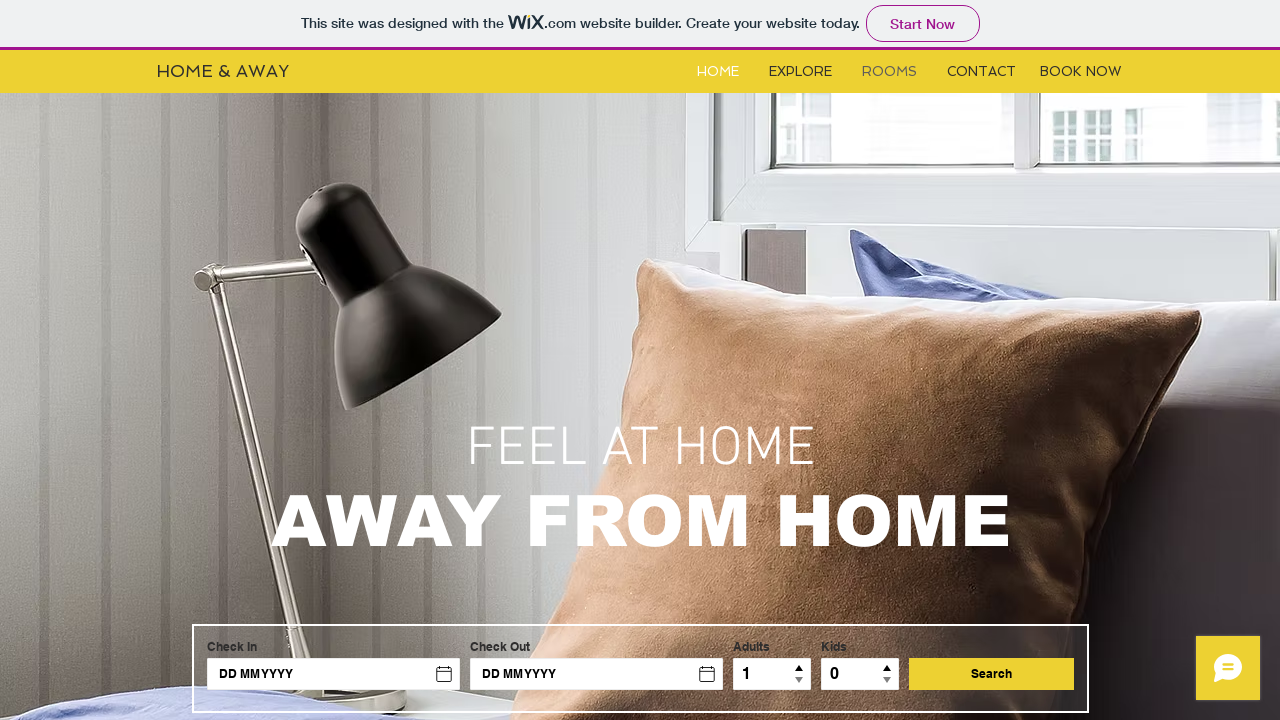

Waited for hover color change effect to complete
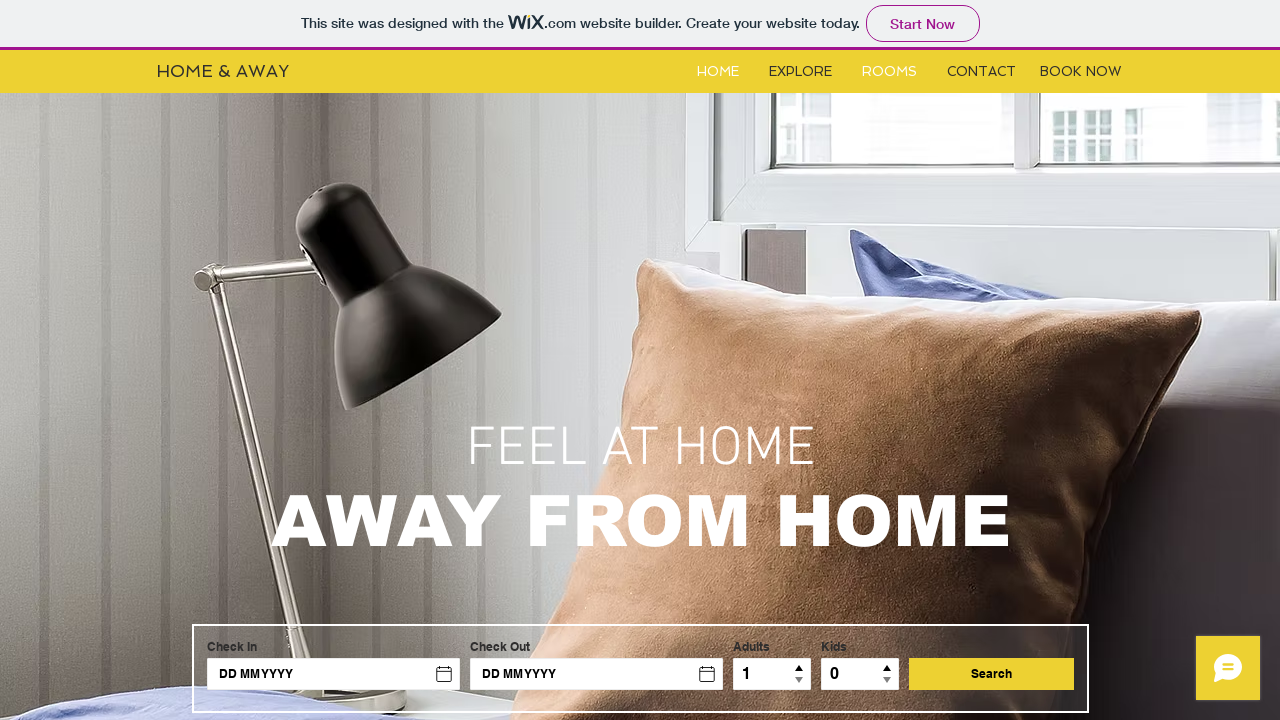

Clicked the Rooms button at (890, 72) on #i6kl732v2label
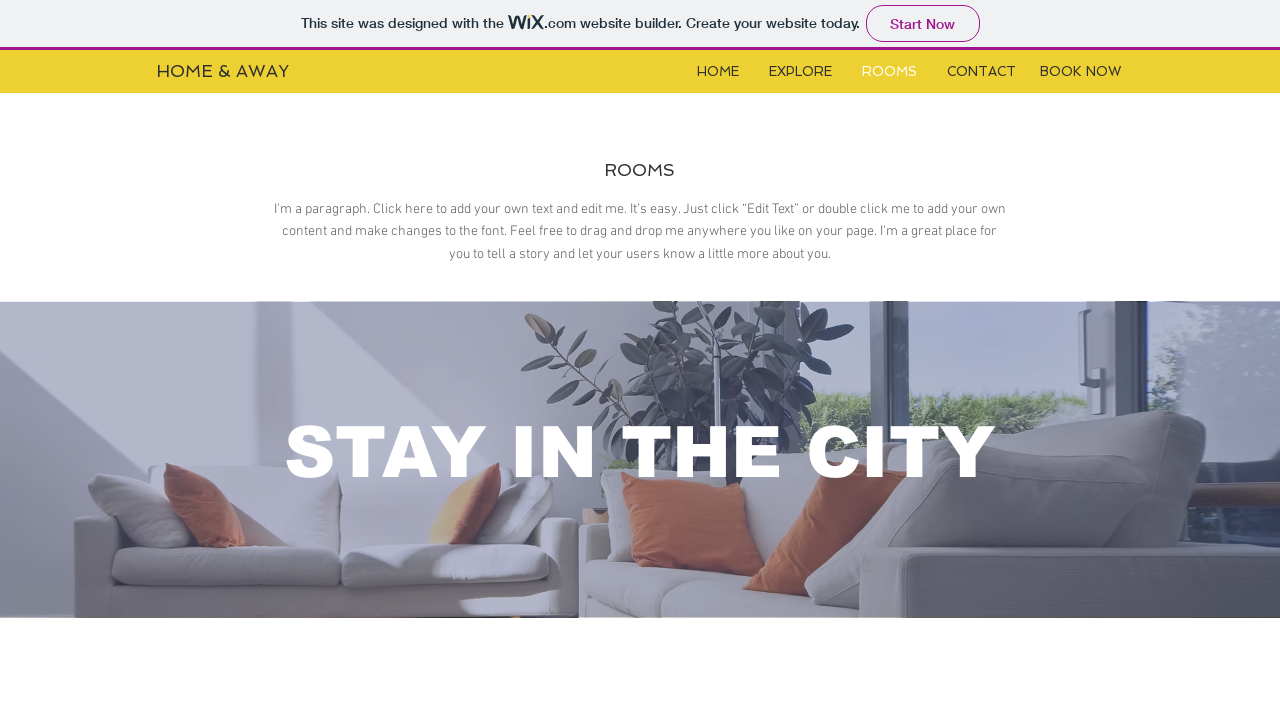

Successfully navigated to the Rooms page
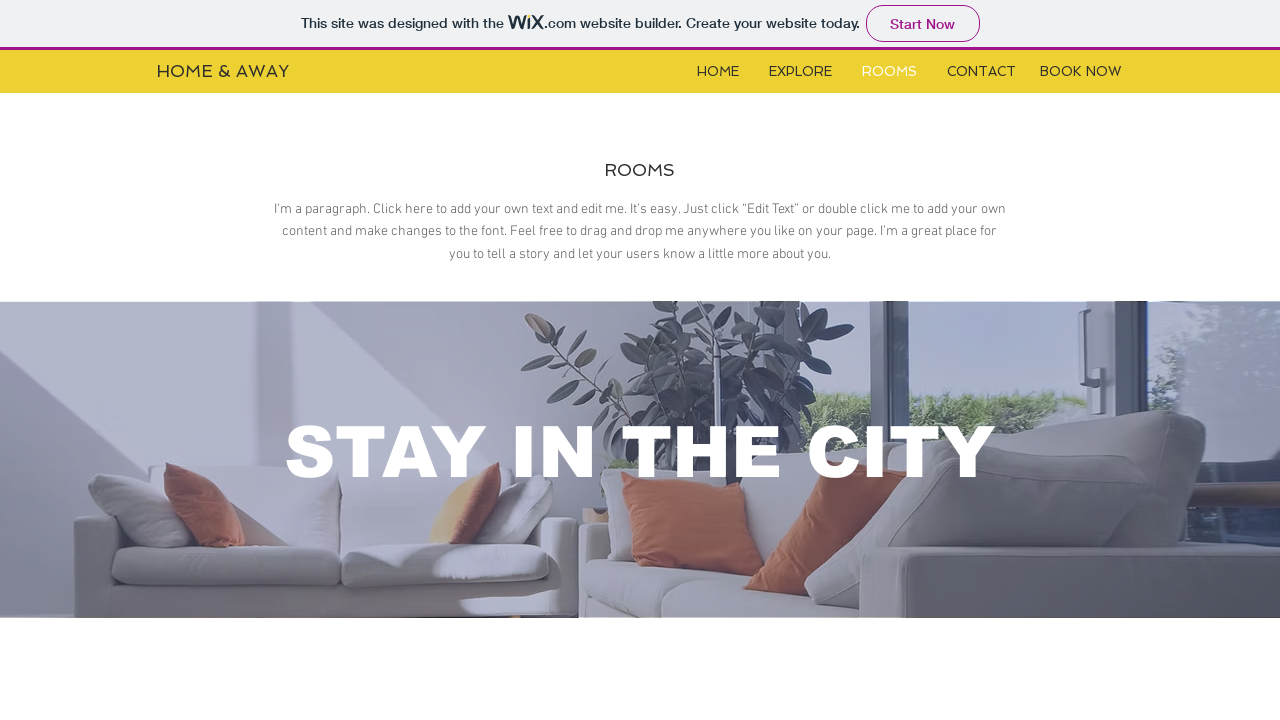

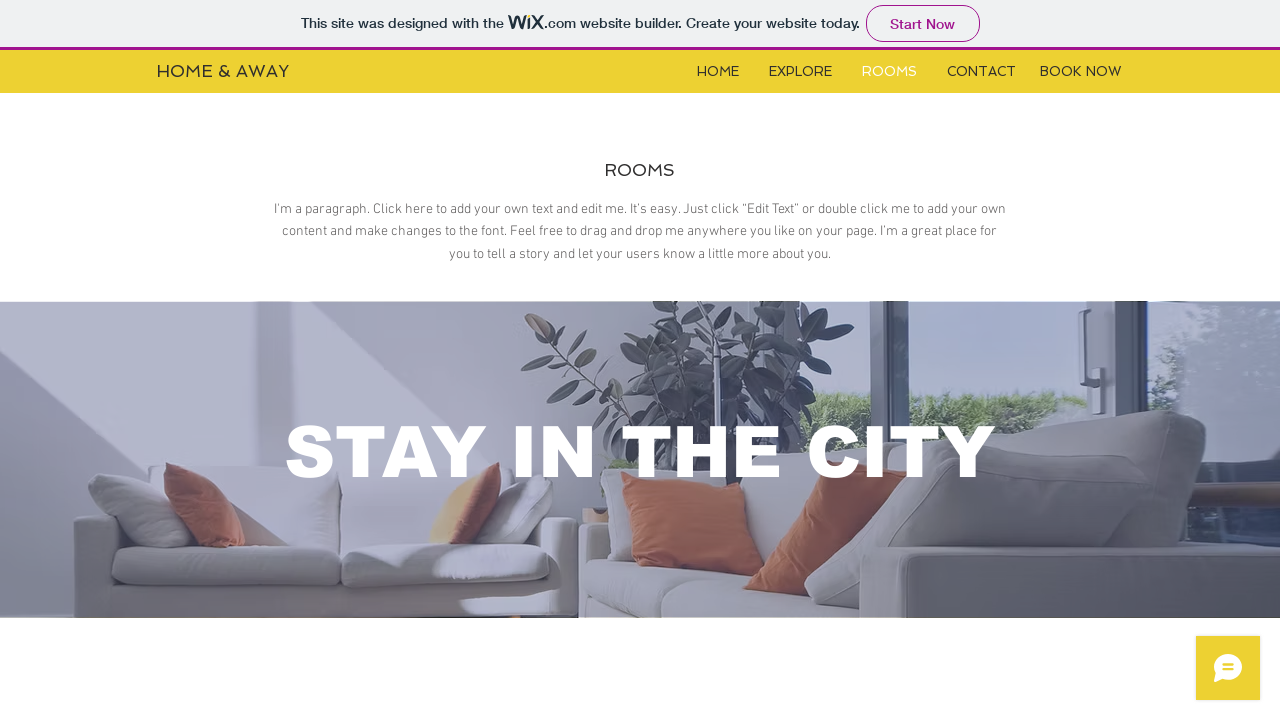